Navigates to a test inputs page and retrieves the tag name of the email input element

Starting URL: https://www.selenium.dev/selenium/web/inputs.html

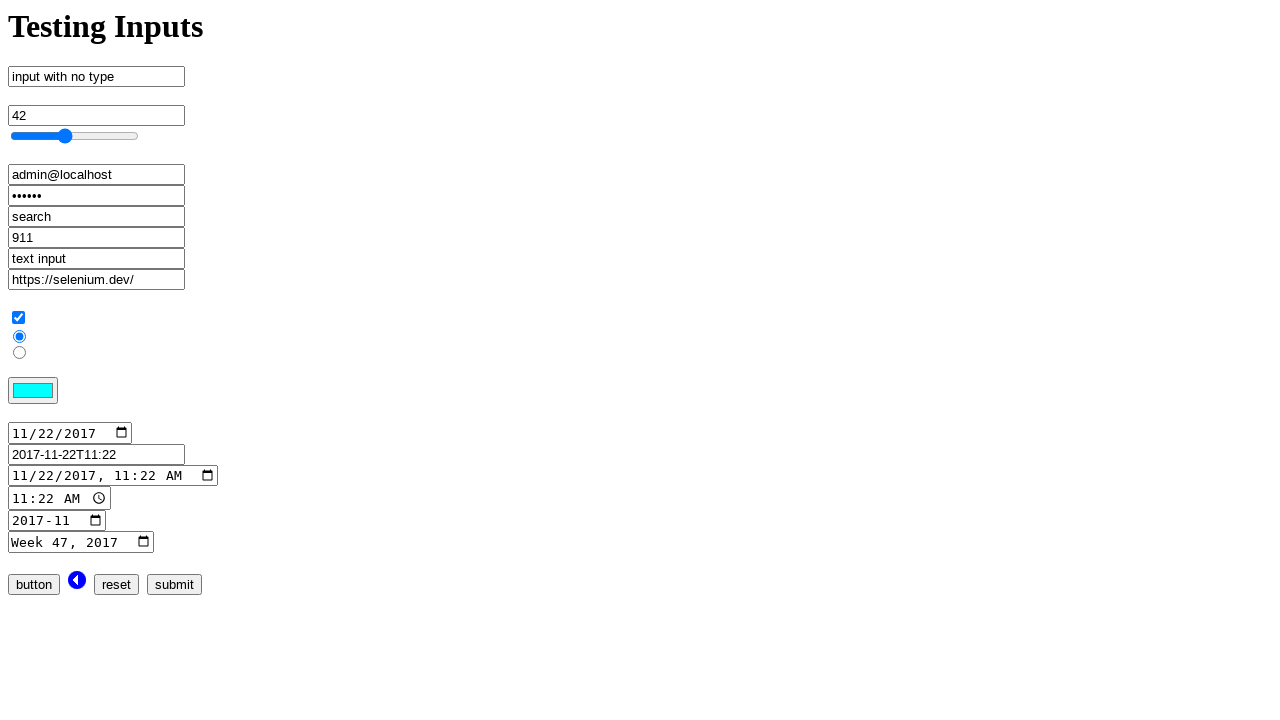

Navigated to test inputs page
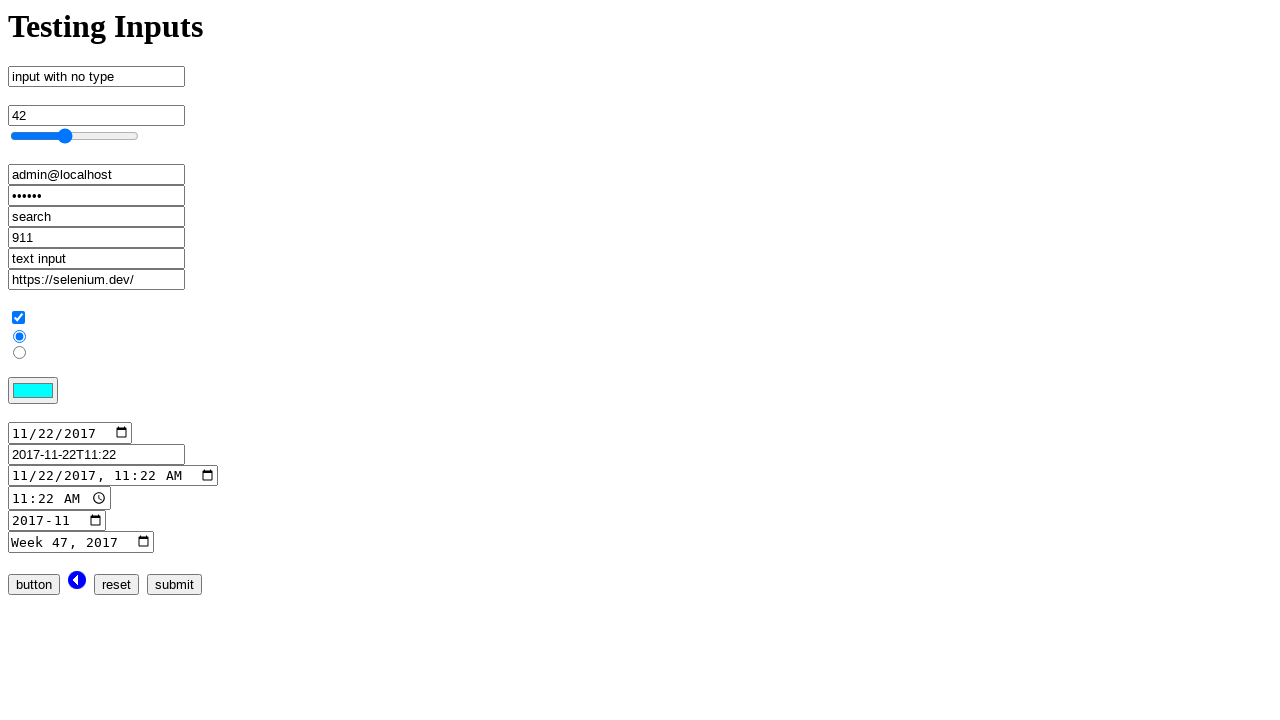

Located email input element
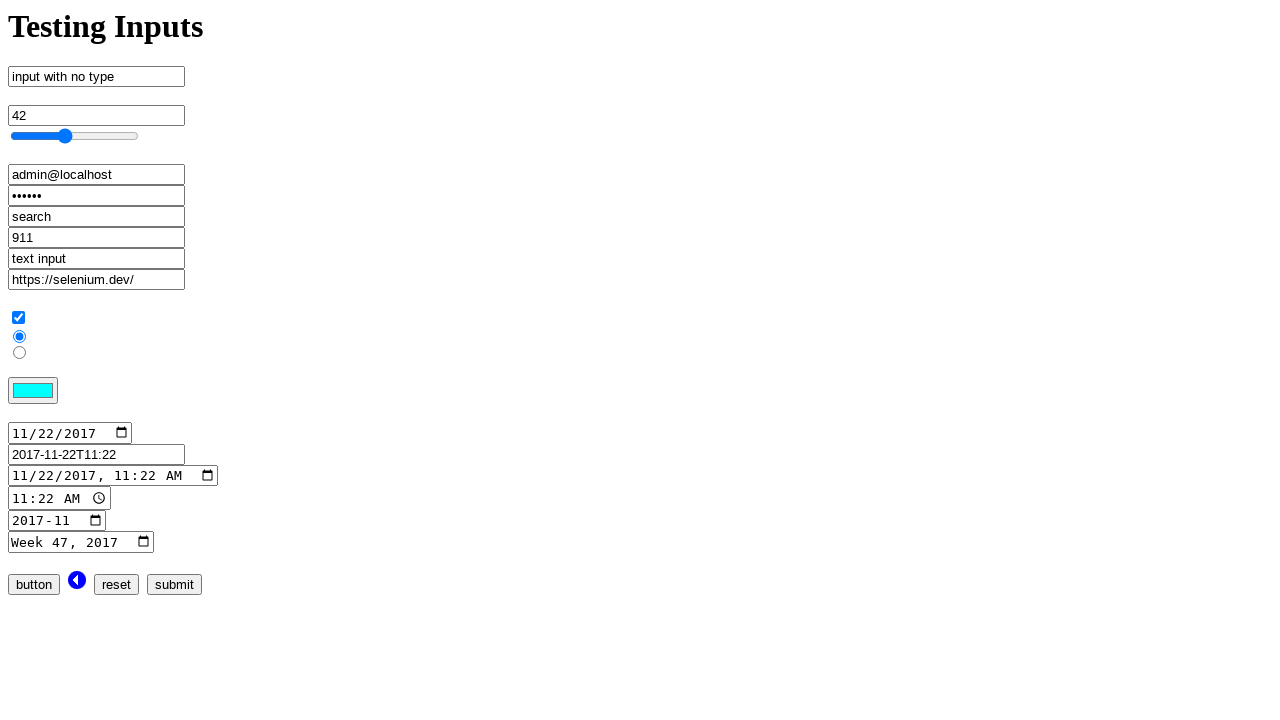

Email input element became visible
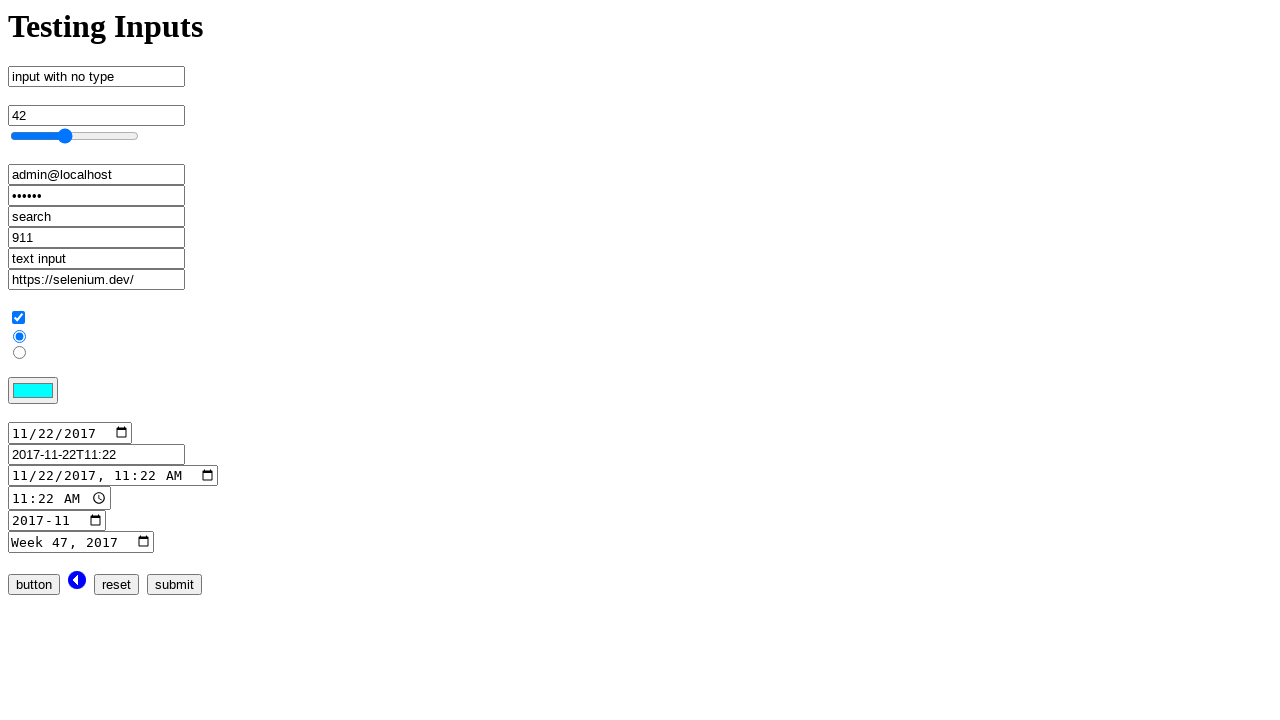

Retrieved tag name of email input: INPUT
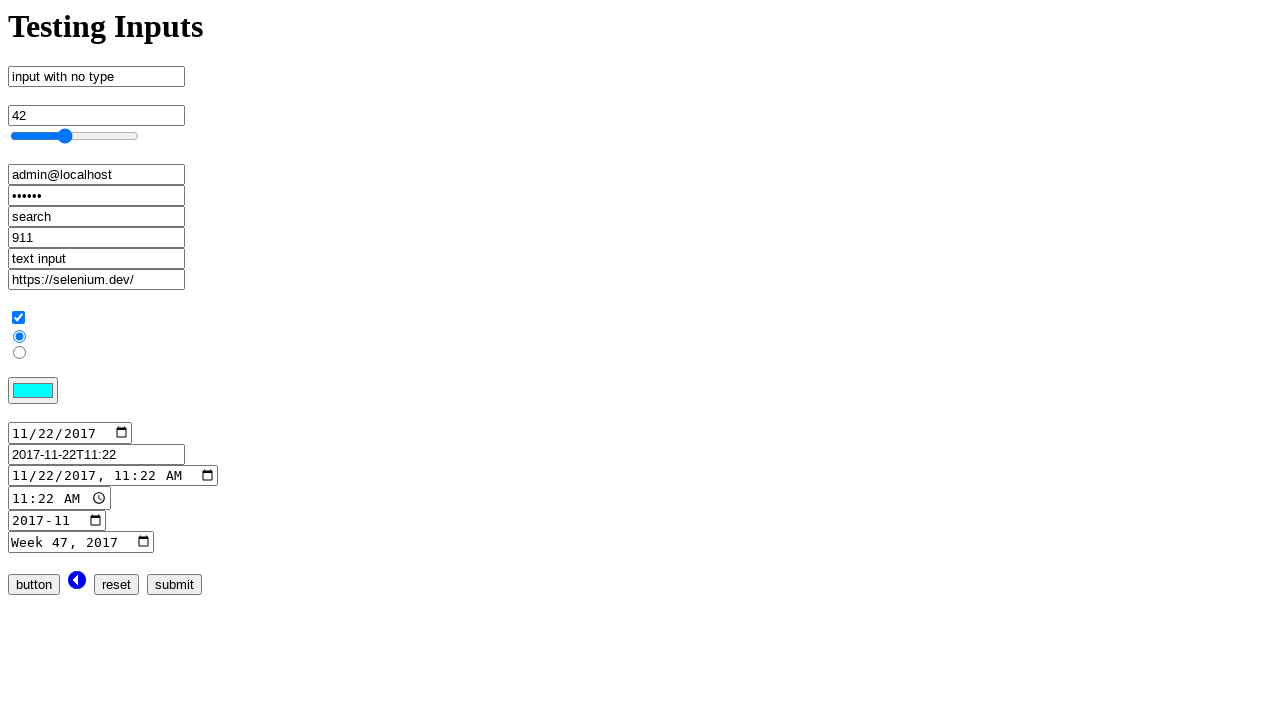

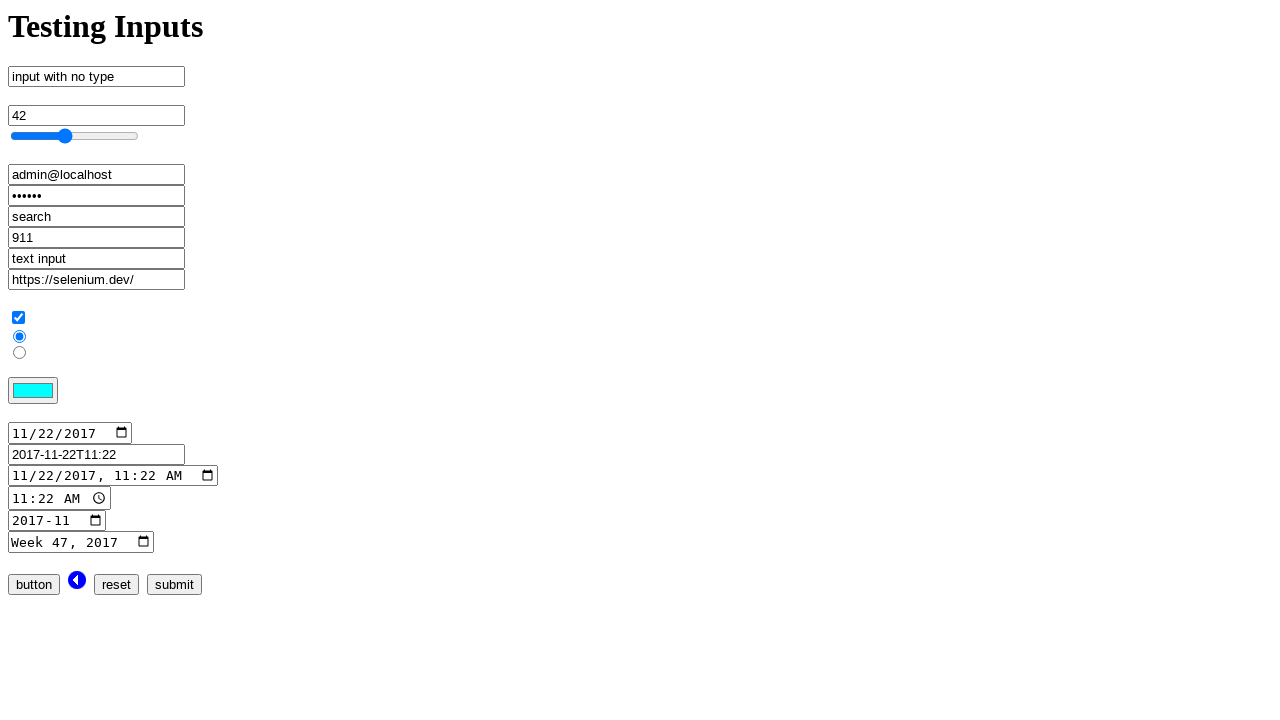